Tests a demo login form by filling username and password fields and verifying success message appears

Starting URL: https://bonigarcia.dev/selenium-webdriver-java/login-form.html

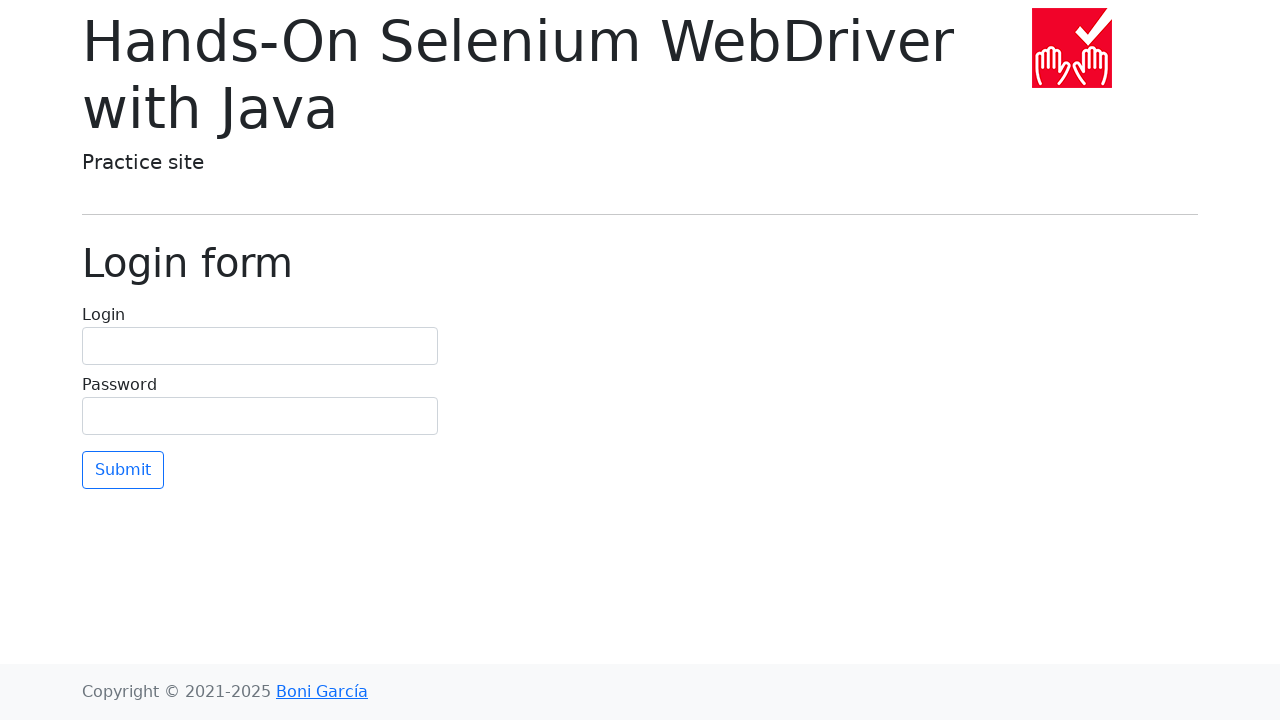

Filled username field with 'user' on #username
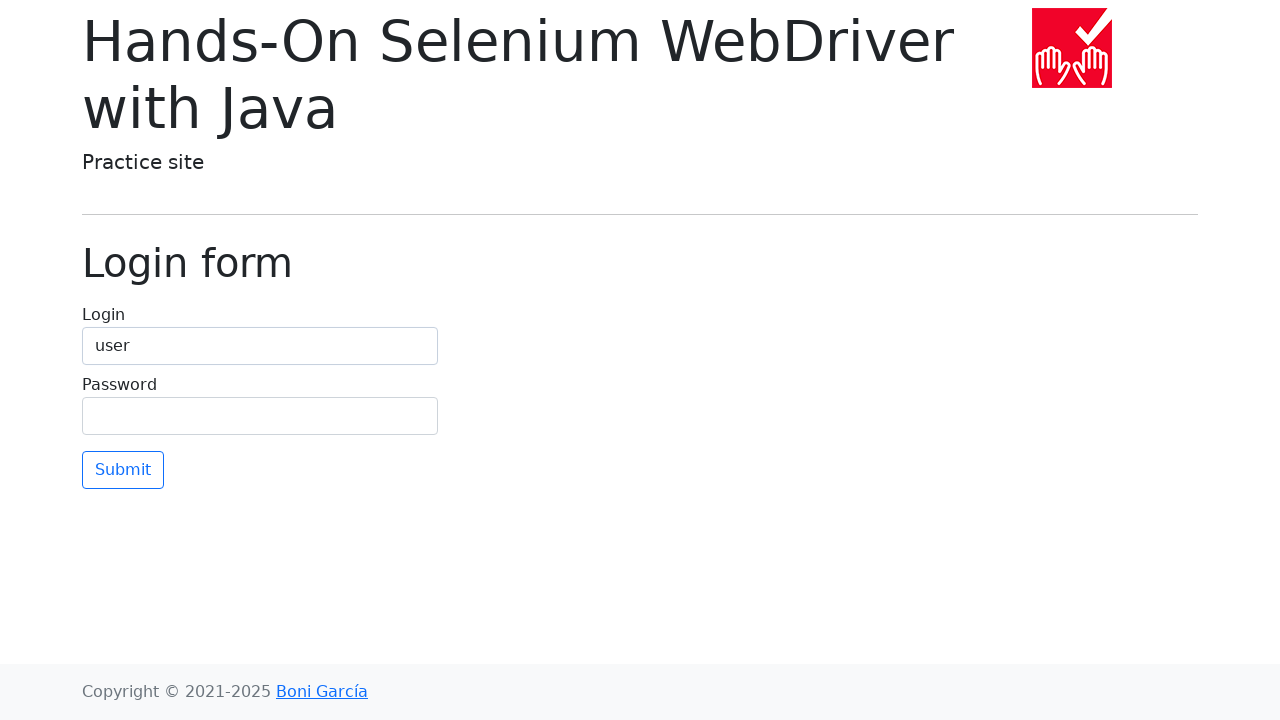

Filled password field with 'user' on #password
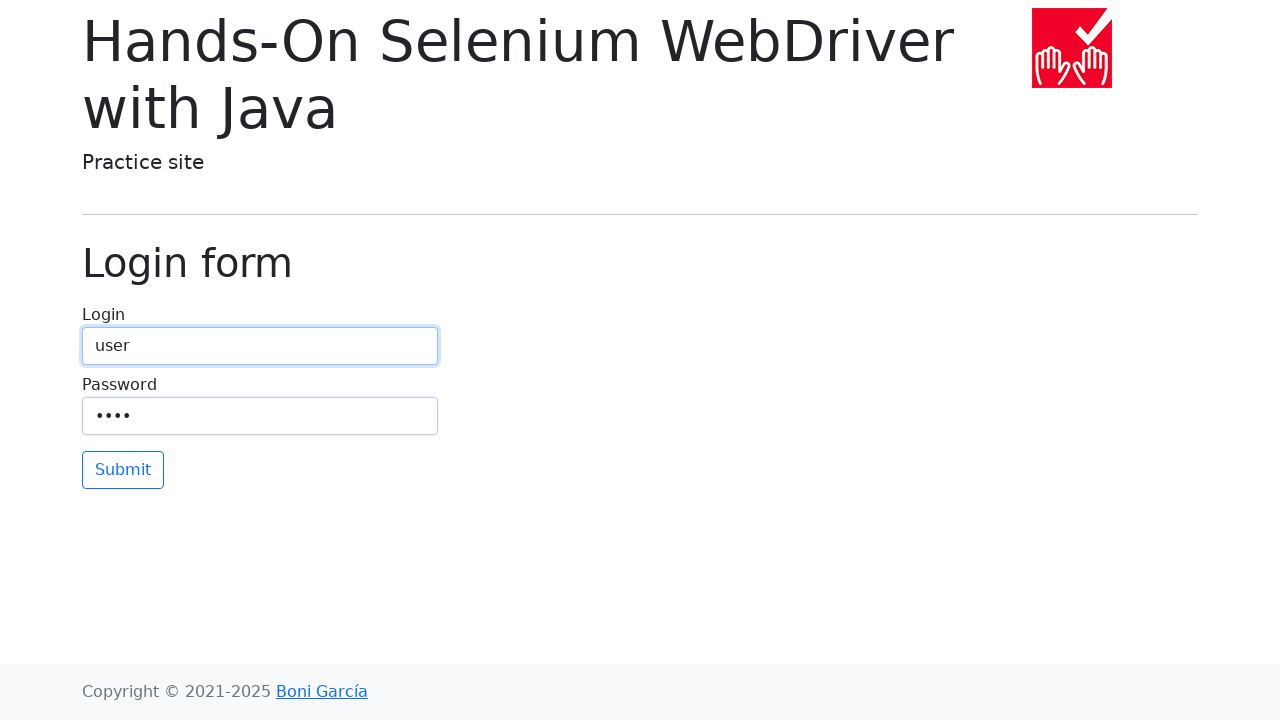

Clicked login submit button at (123, 470) on button[type='submit']
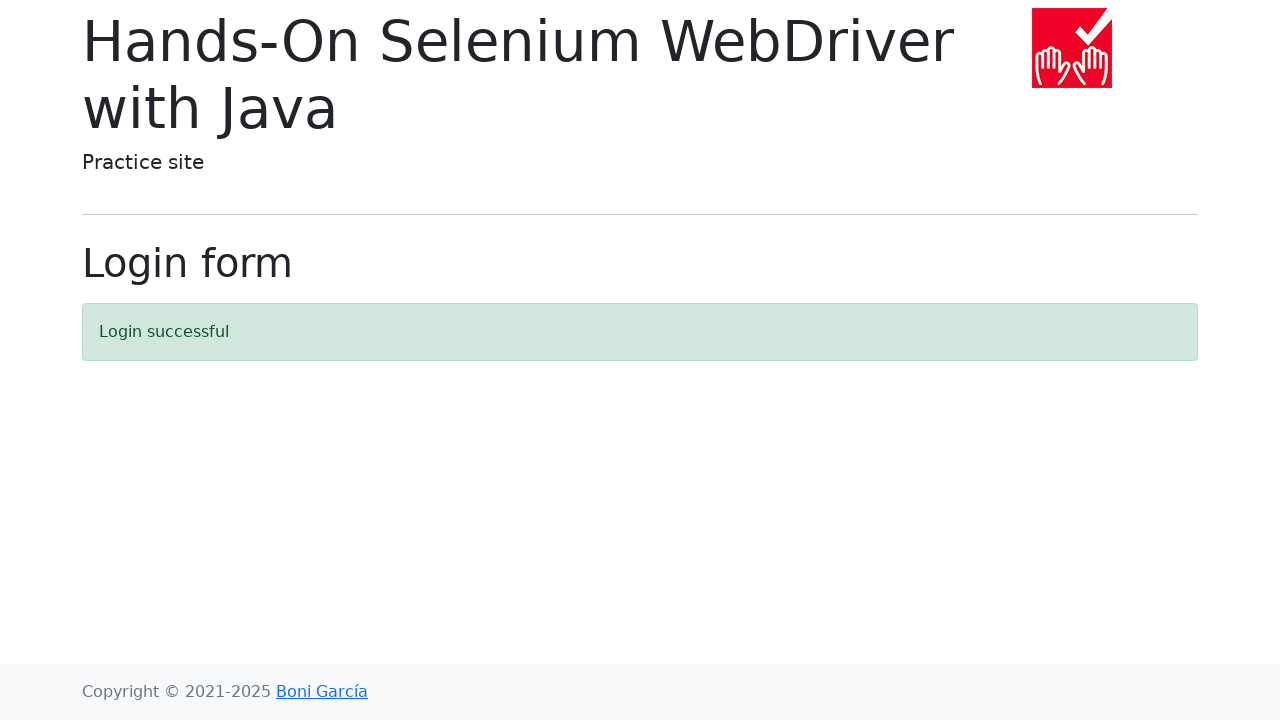

Success message appeared and is visible
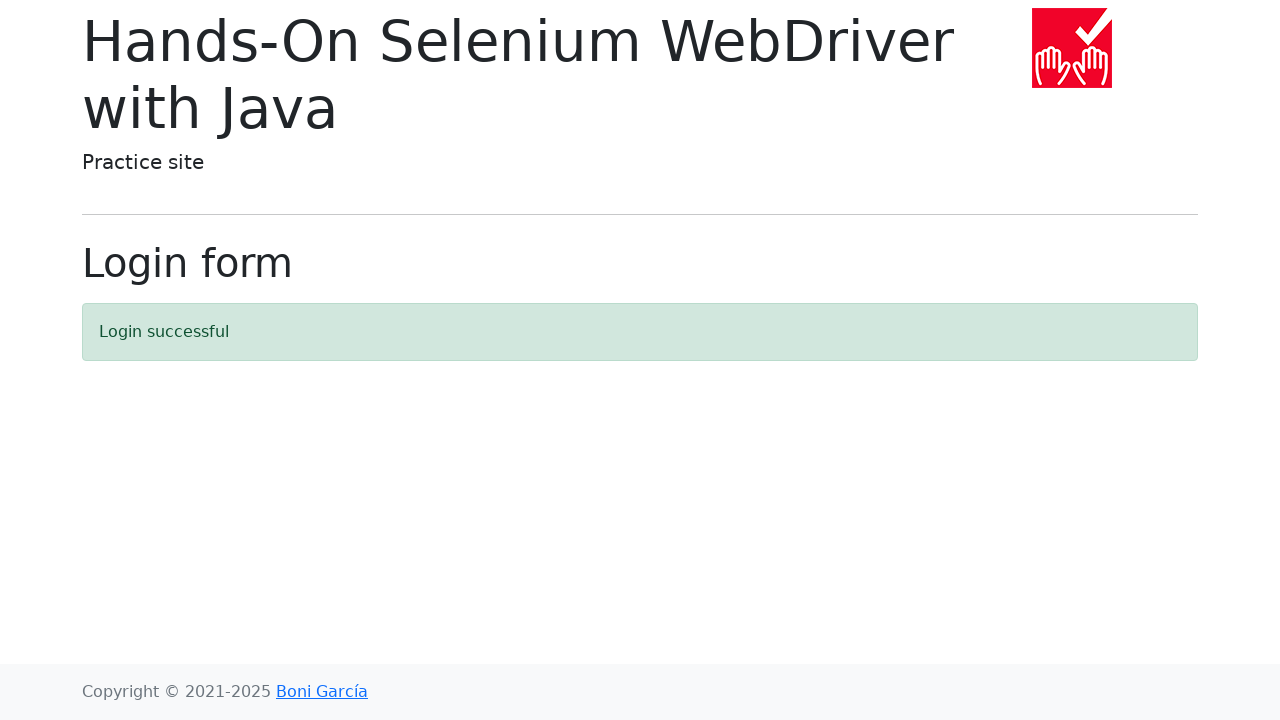

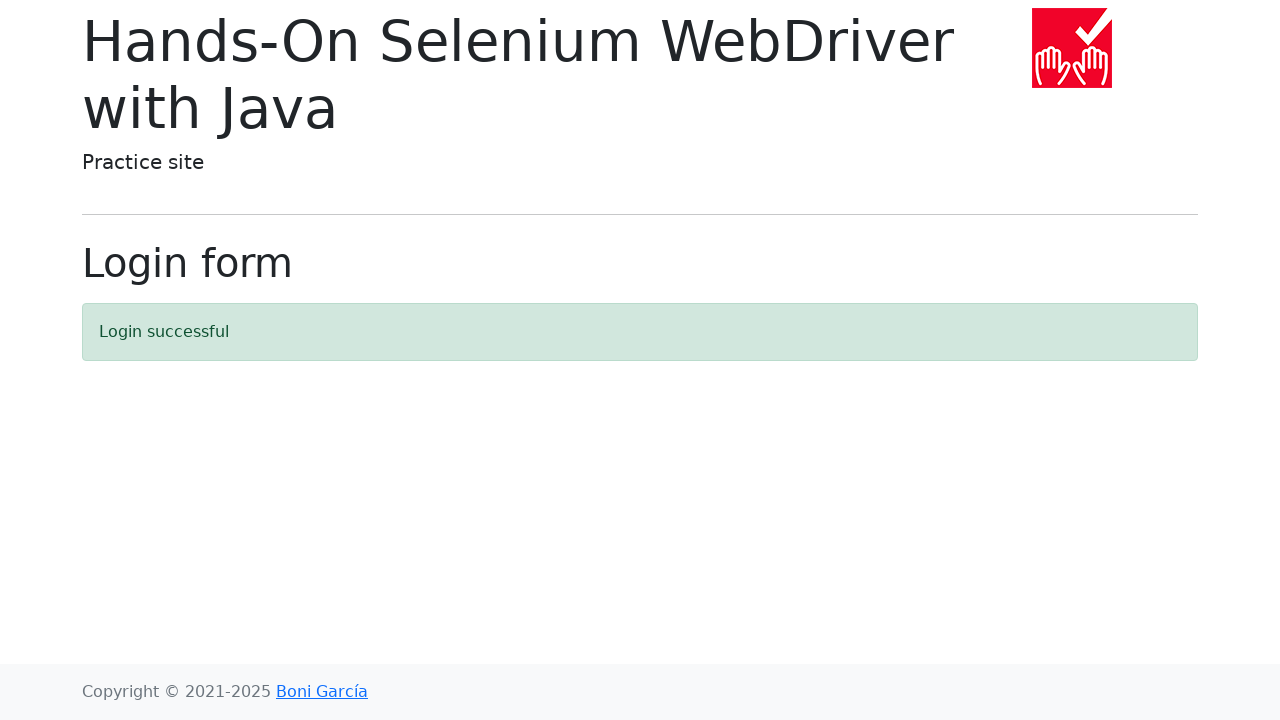